Simple smoke test that navigates to GitHub's homepage and verifies the page loads successfully by checking the page title.

Starting URL: https://github.com

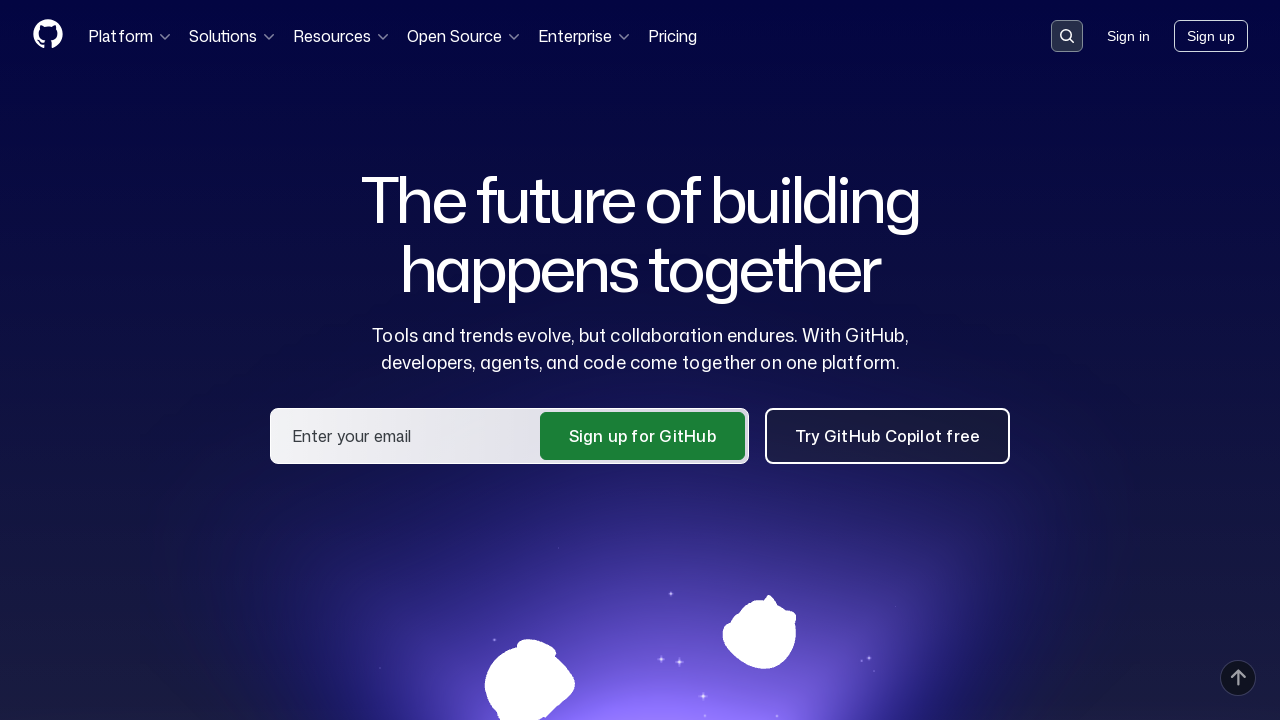

Navigated to GitHub homepage (https://github.com)
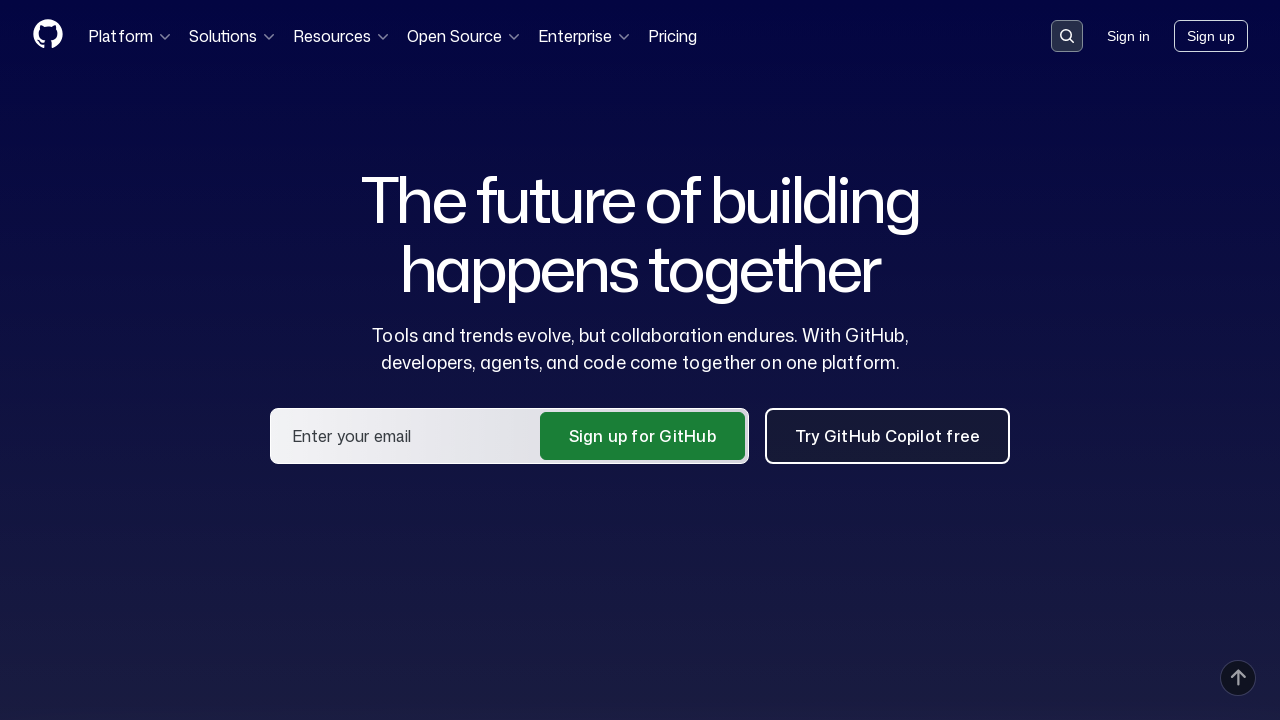

Page DOM content loaded successfully
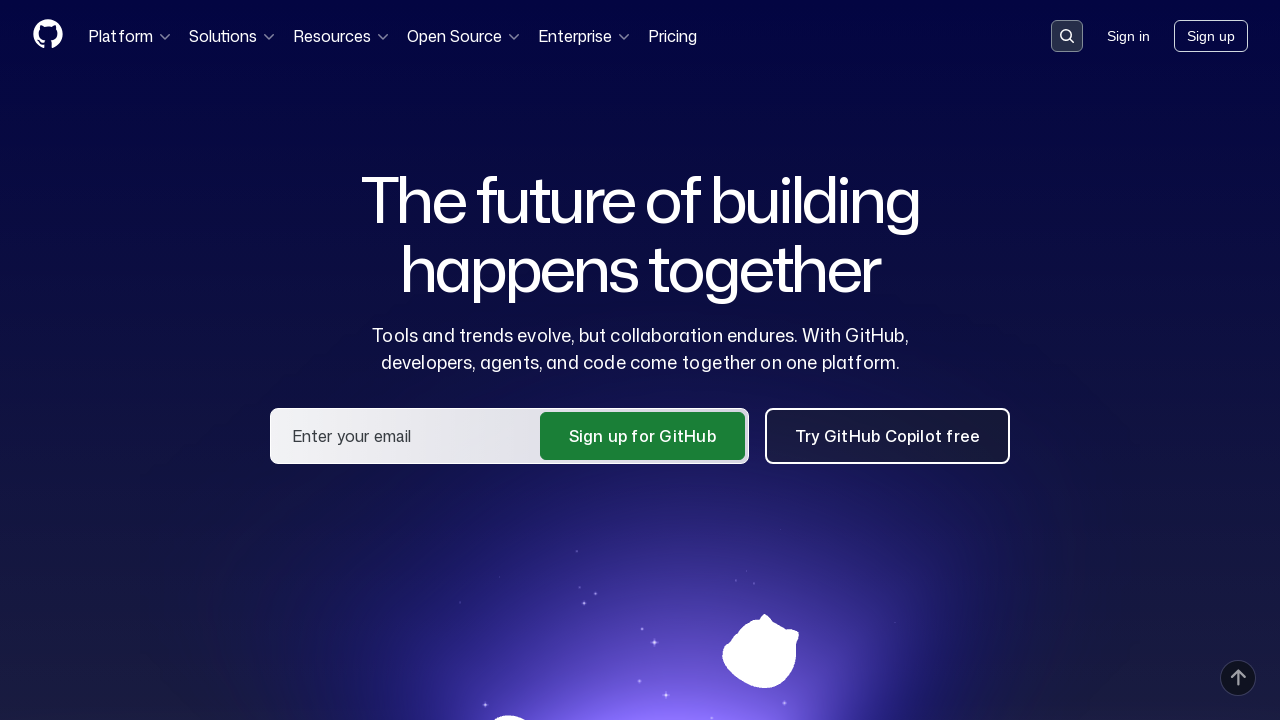

Verified page title contains 'GitHub' (actual title: 'GitHub · Change is constant. GitHub keeps you ahead. · GitHub')
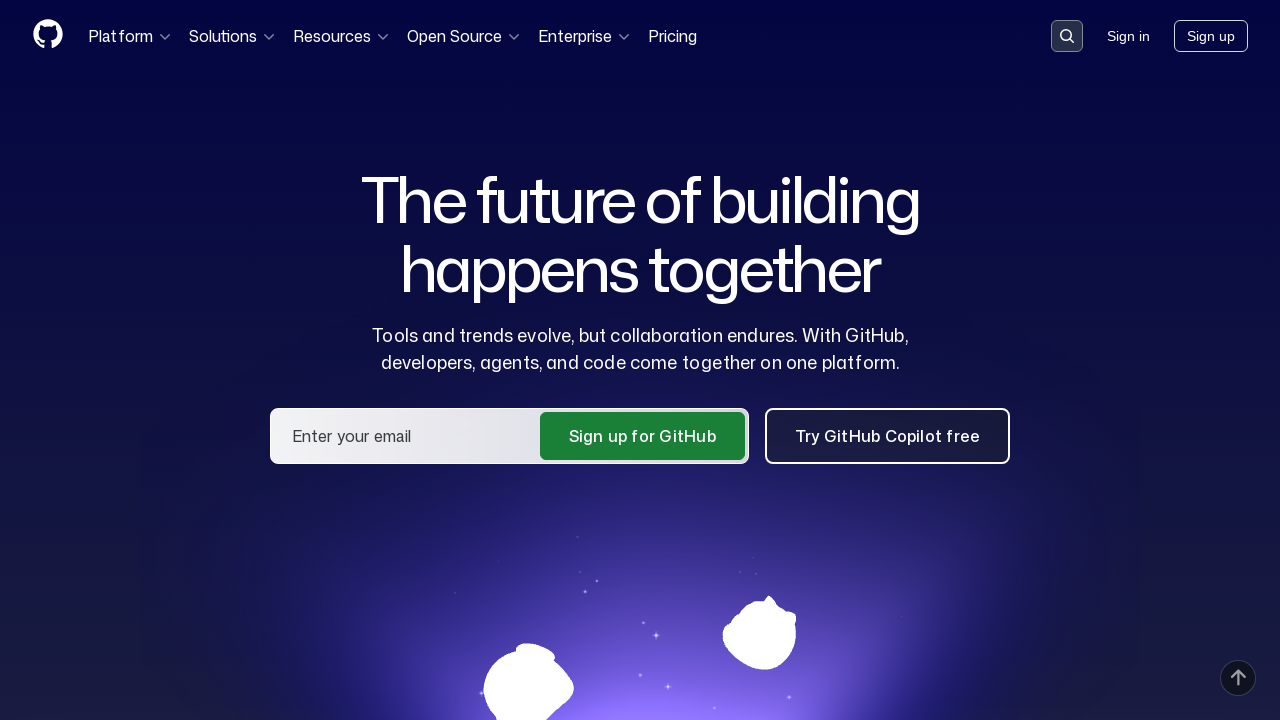

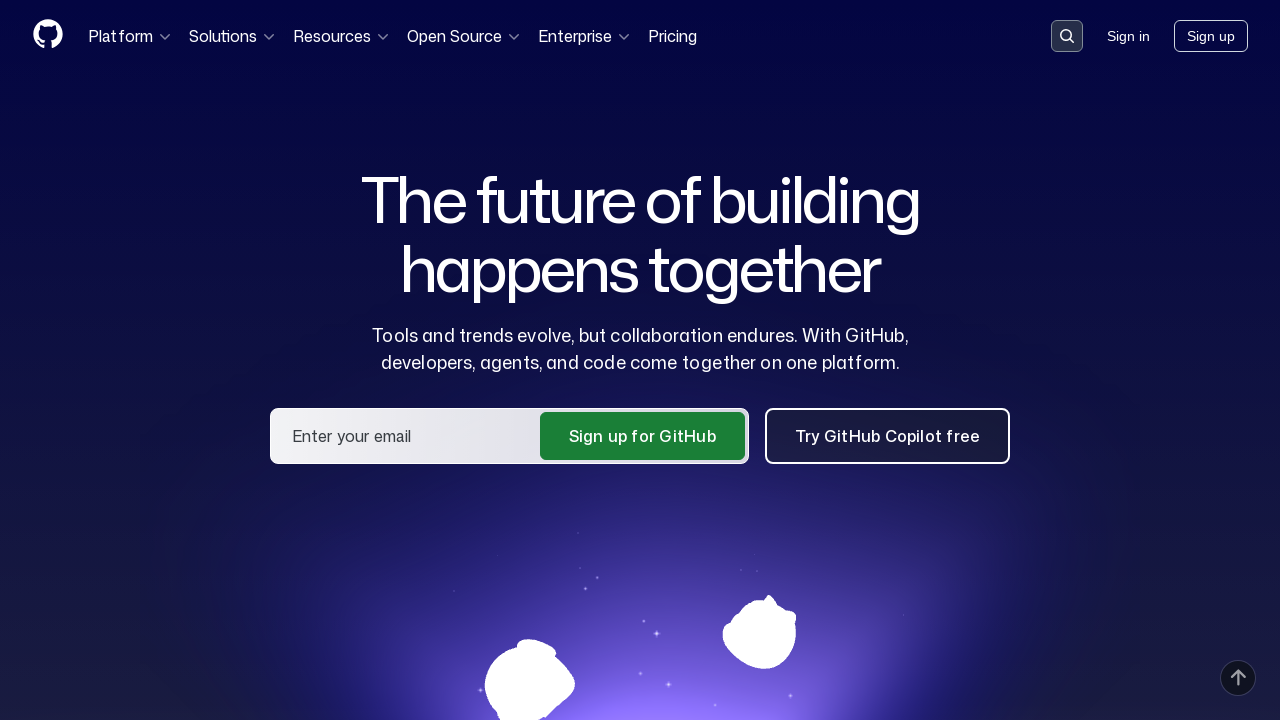